Checks if page source contains "STUDY ABROAD" text and clicks on a menu item if found

Starting URL: https://www.santamonicaedu.in

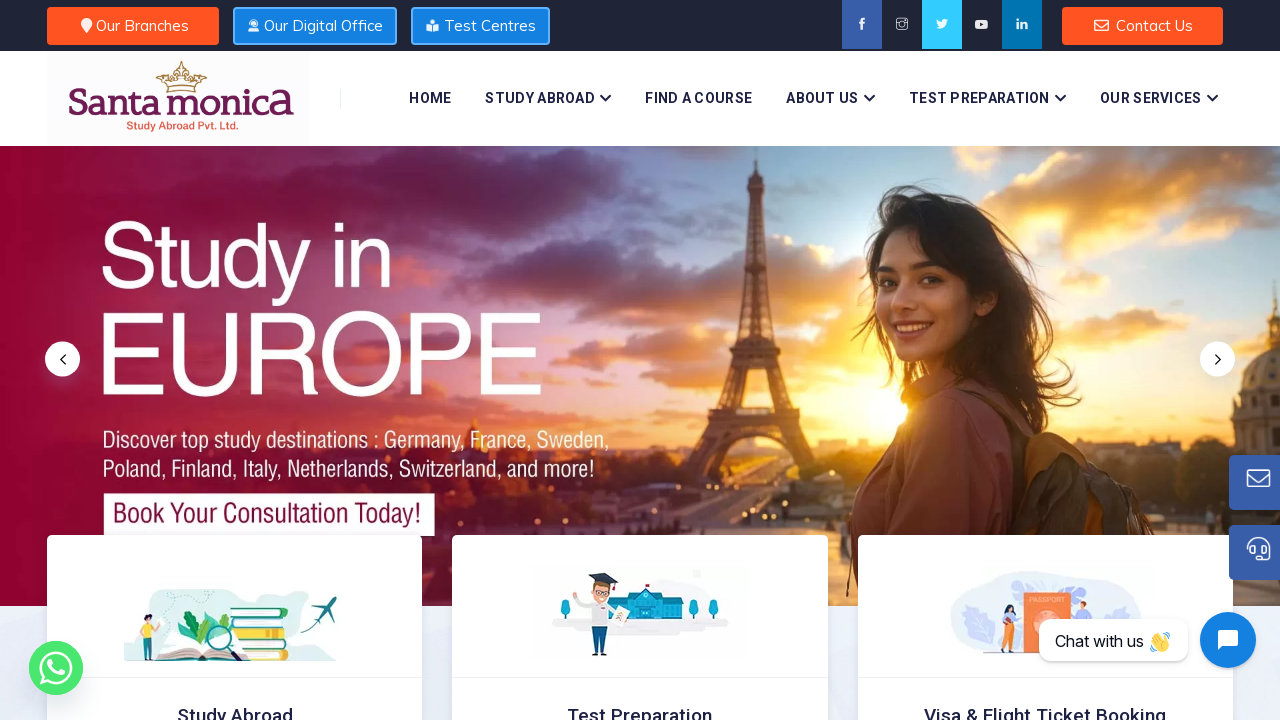

Retrieved page content from https://www.santamonicaedu.in
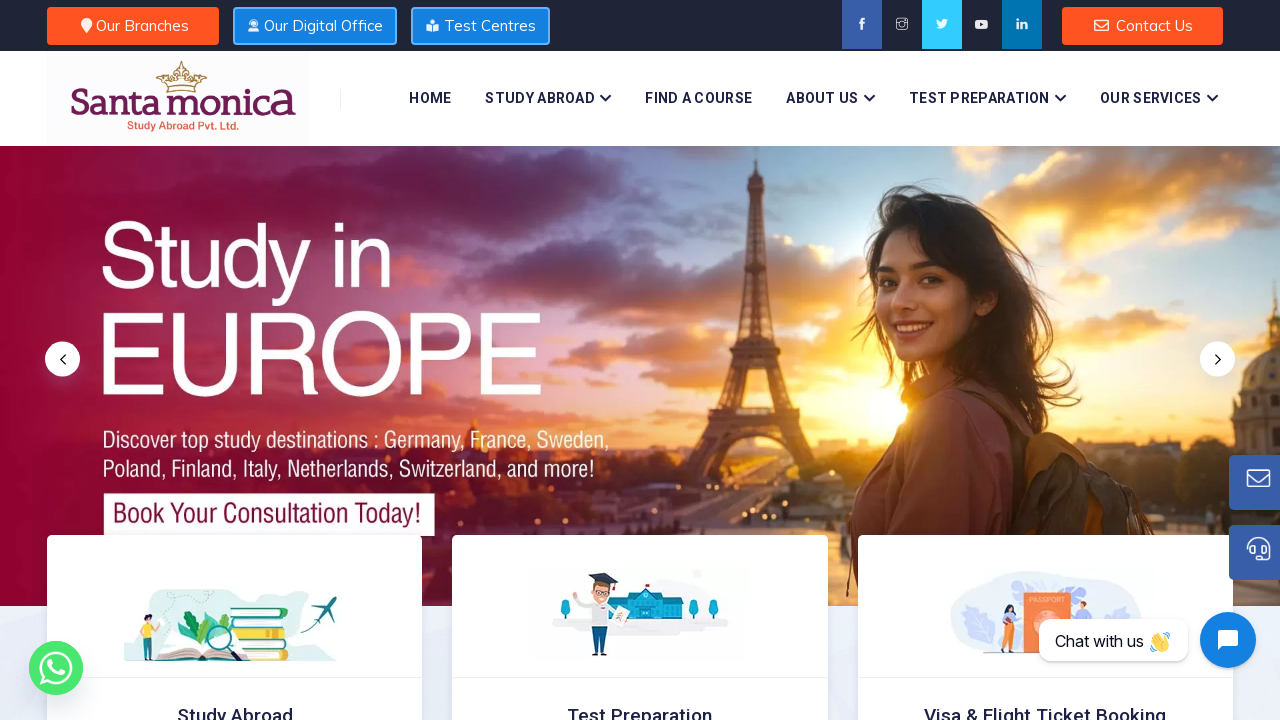

Verified 'STUDY ABROAD' text found in page source
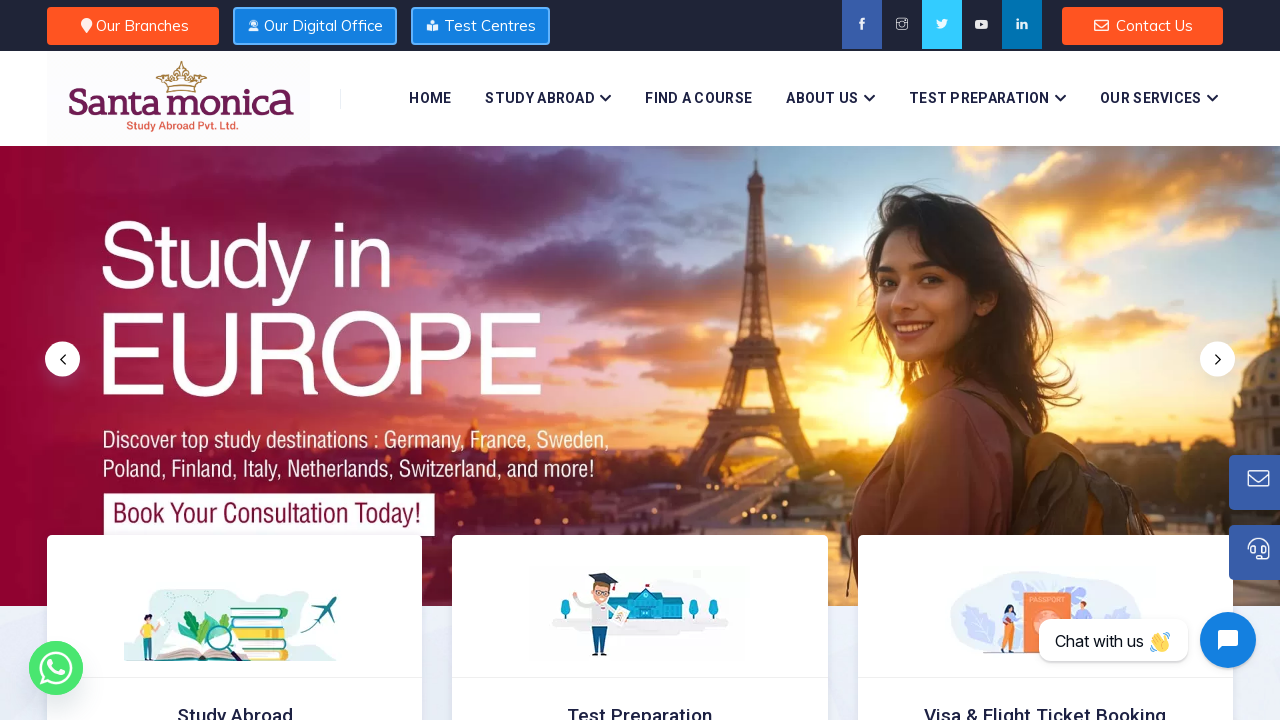

Clicked on menu item with ID 'menu-item-567' at (548, 98) on xpath=//*[@id='menu-item-567']/a
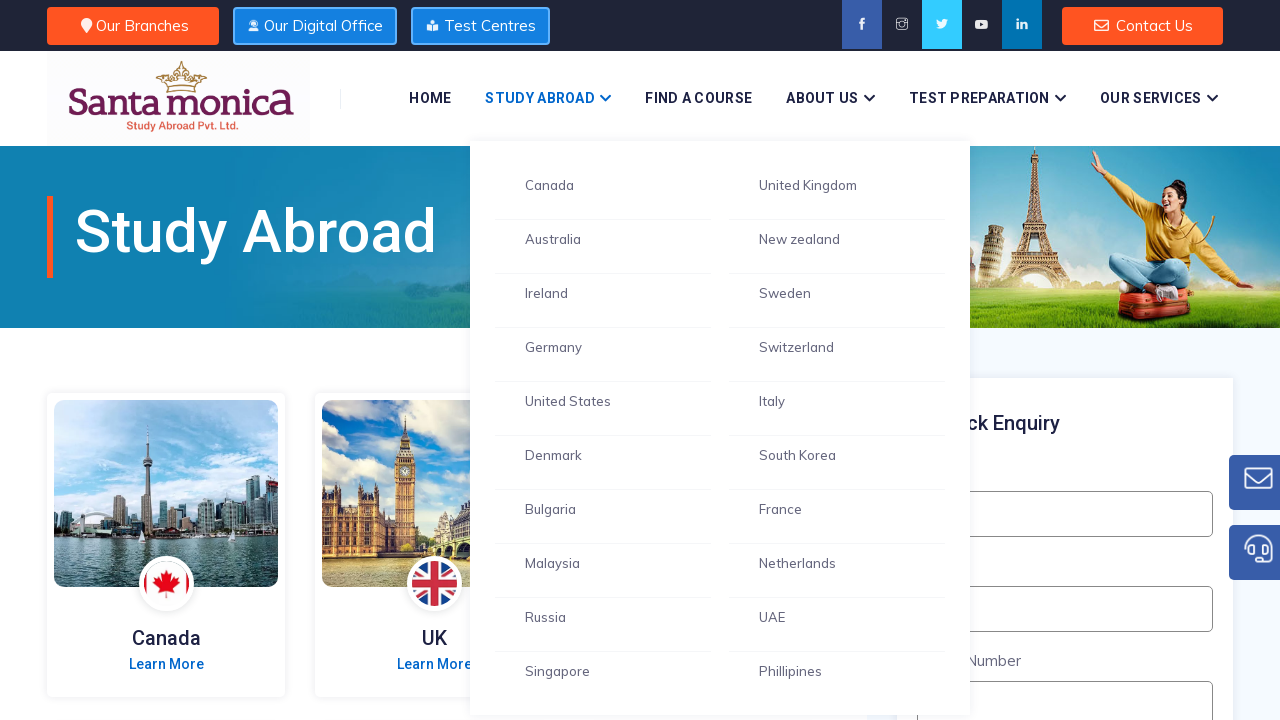

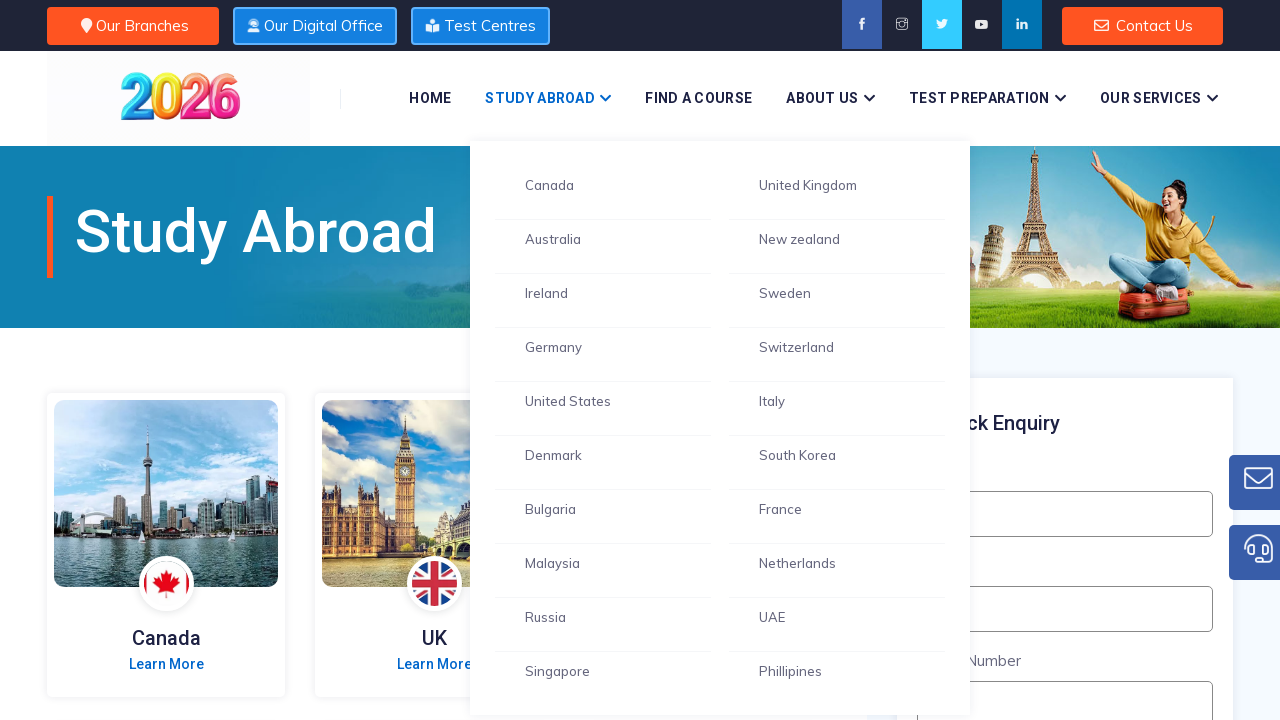